Tests the full name input field by entering a name, submitting the form, and verifying the displayed result

Starting URL: https://demoqa.com/text-box

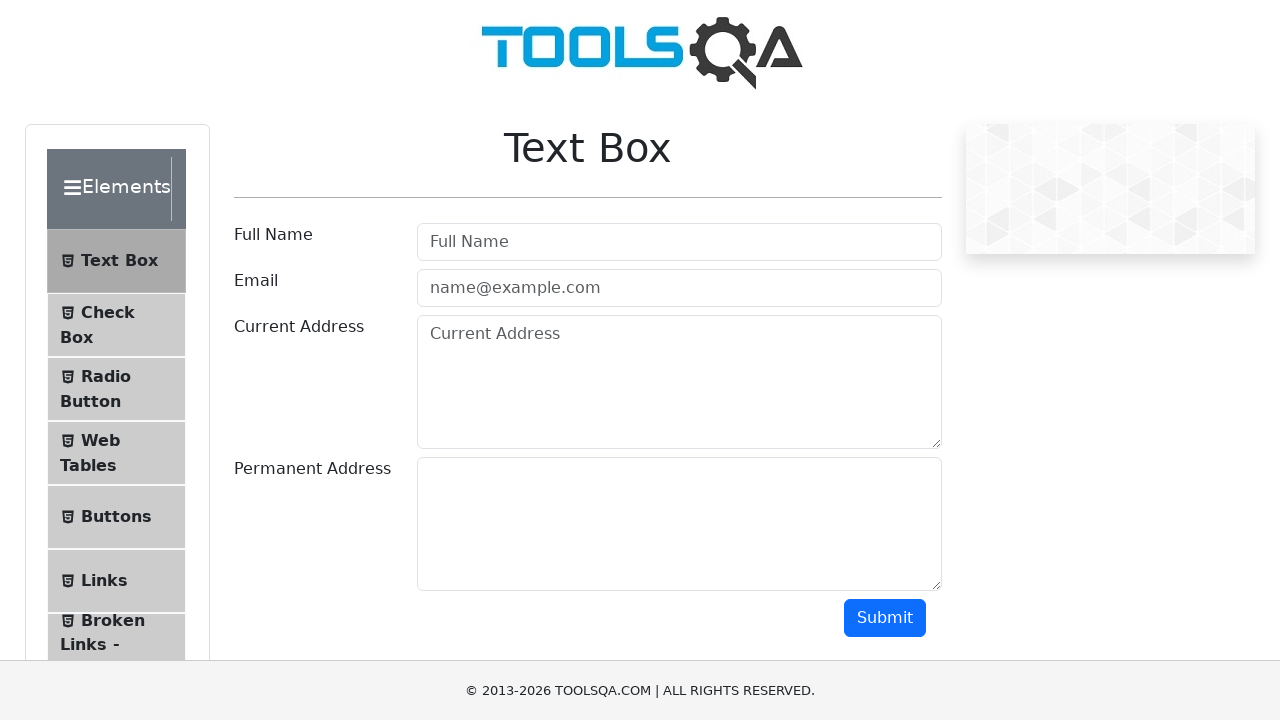

Filled full name field with 'Ingrida Gurskyte' on input#userName
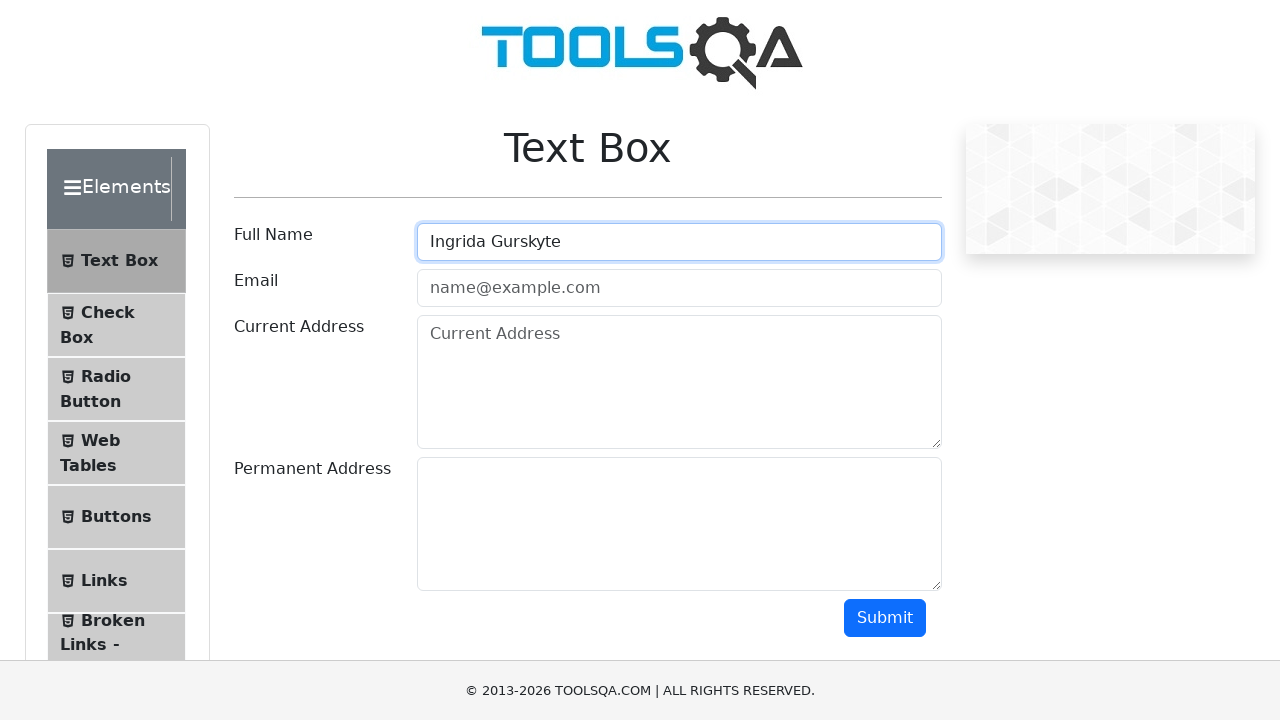

Clicked submit button to submit the form at (885, 618) on #submit
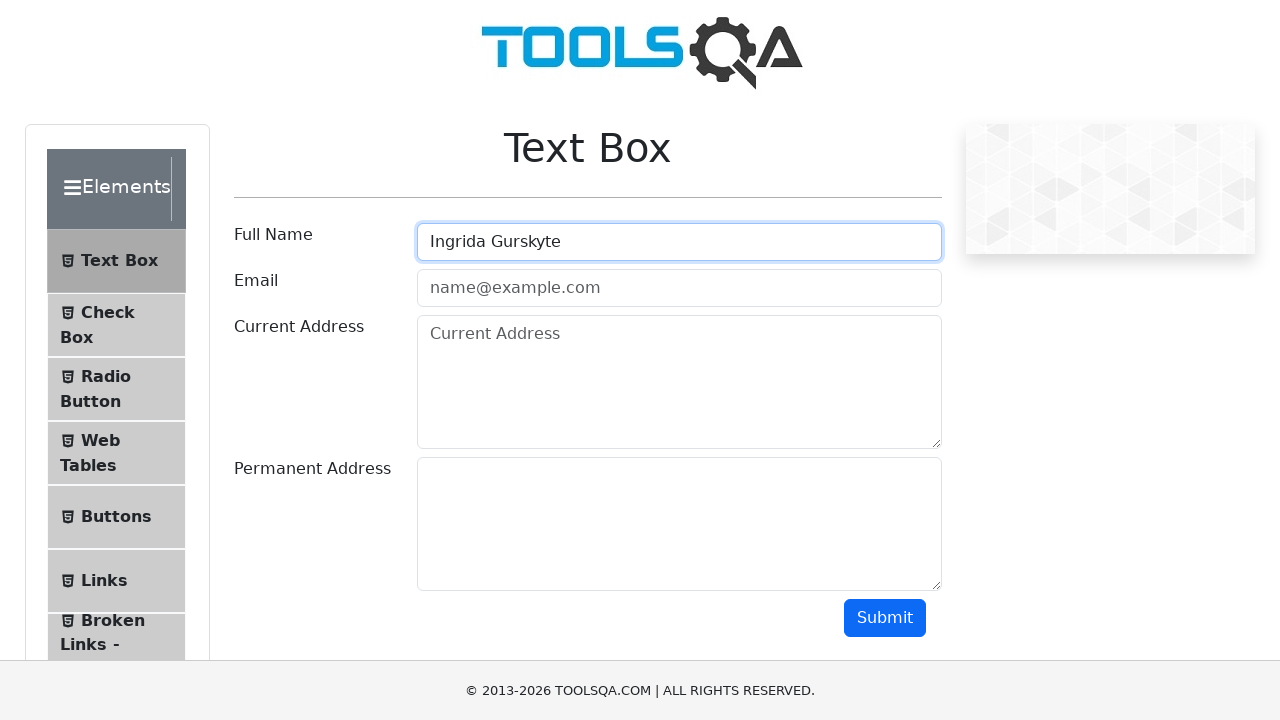

Form submission result displayed with name verification
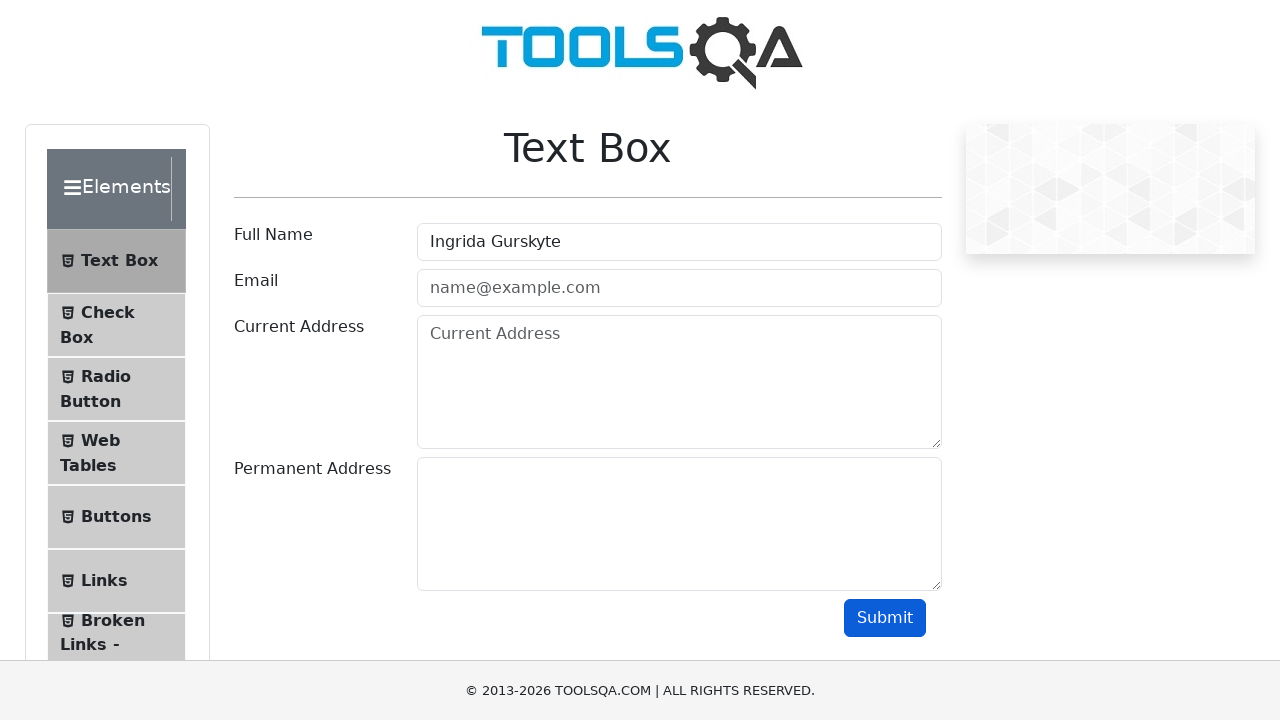

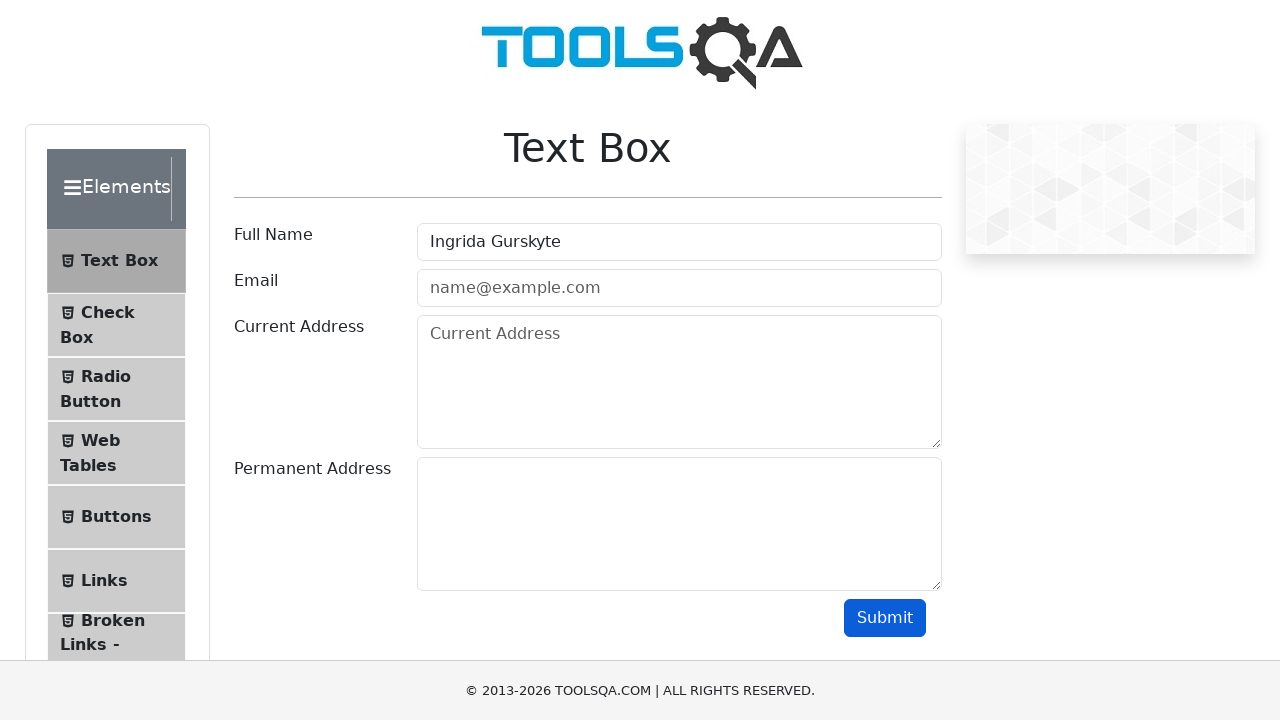